Tests drag and drop functionality by dragging an element onto a droppable target within an iframe on jQuery UI demo page

Starting URL: https://jqueryui.com/droppable/

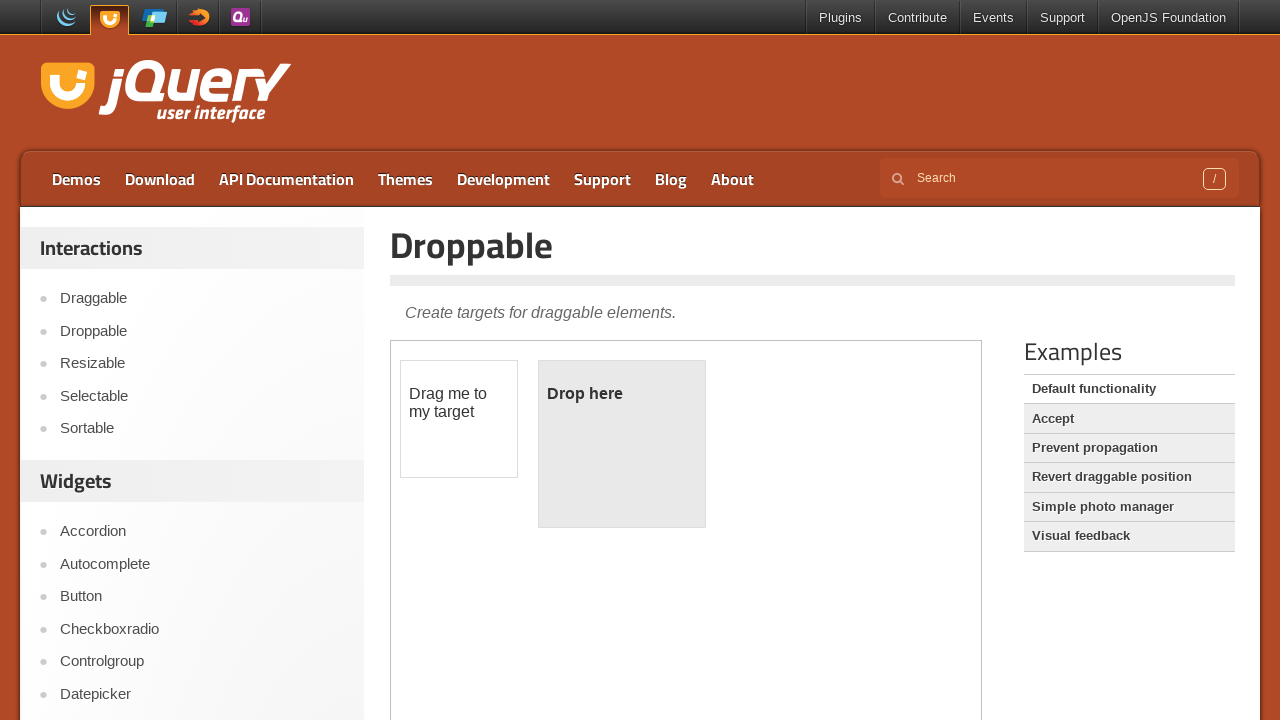

Navigated to jQuery UI droppable demo page
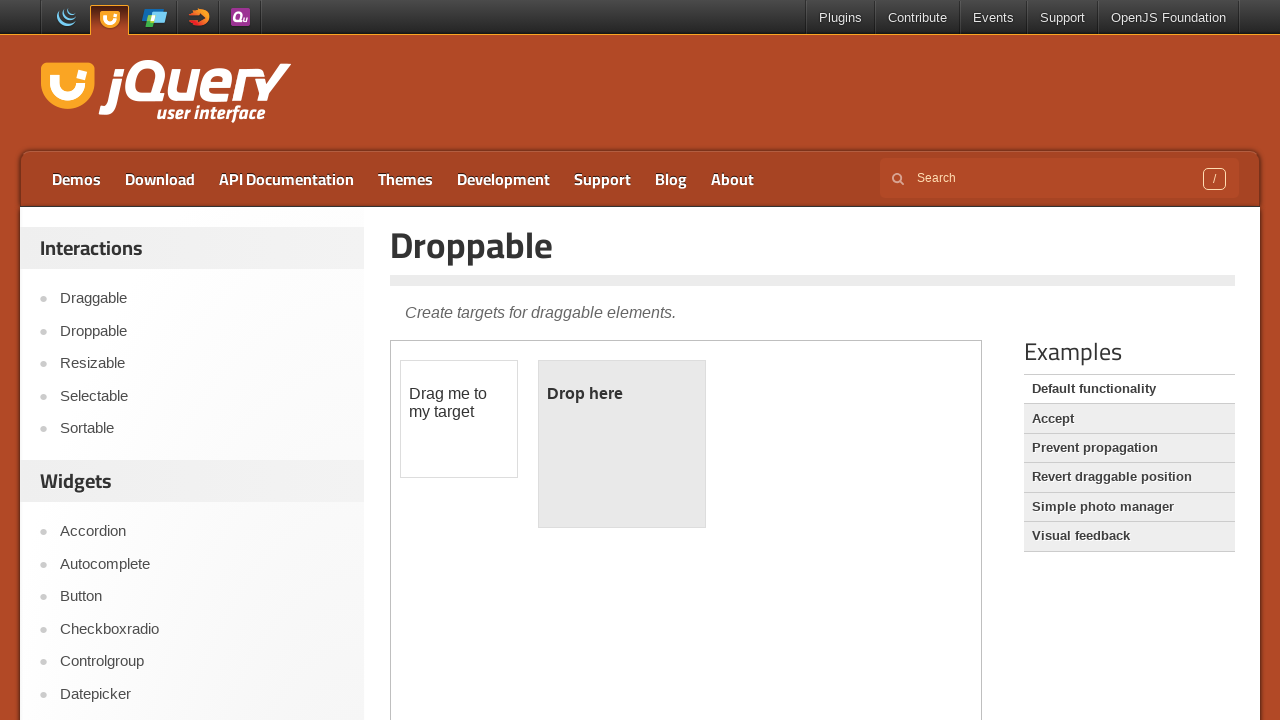

Located demo iframe
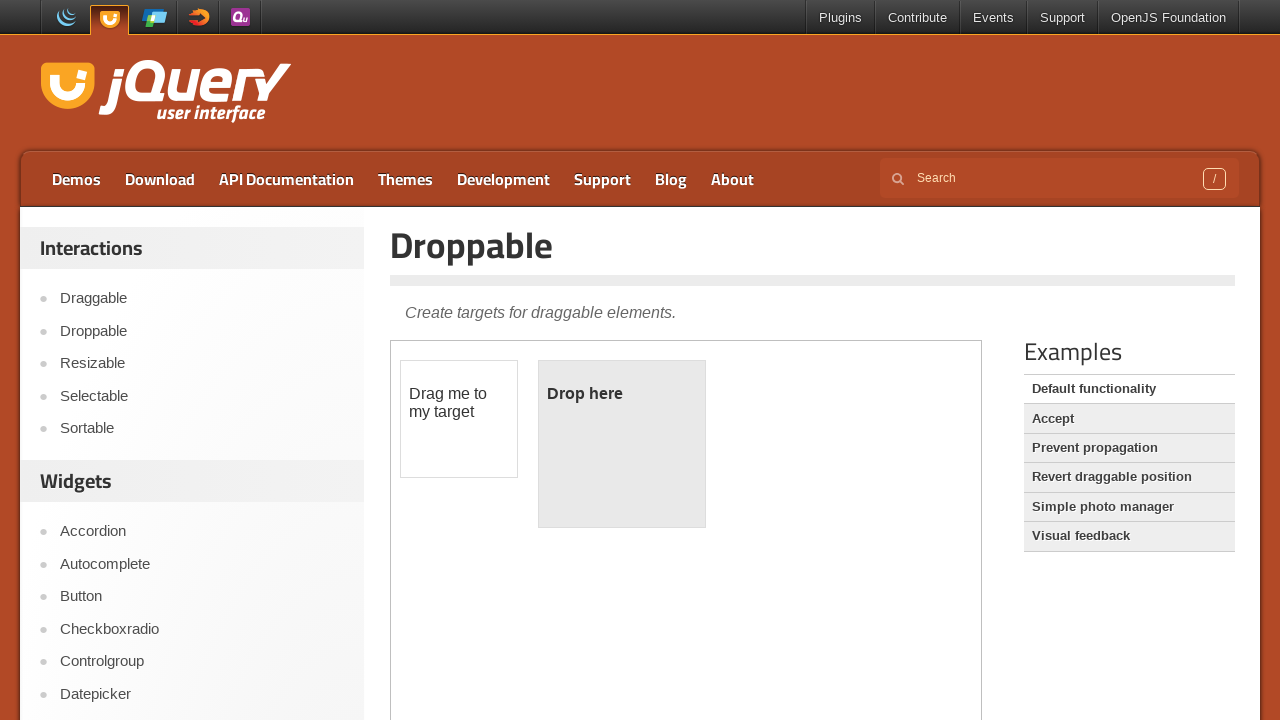

Located draggable element
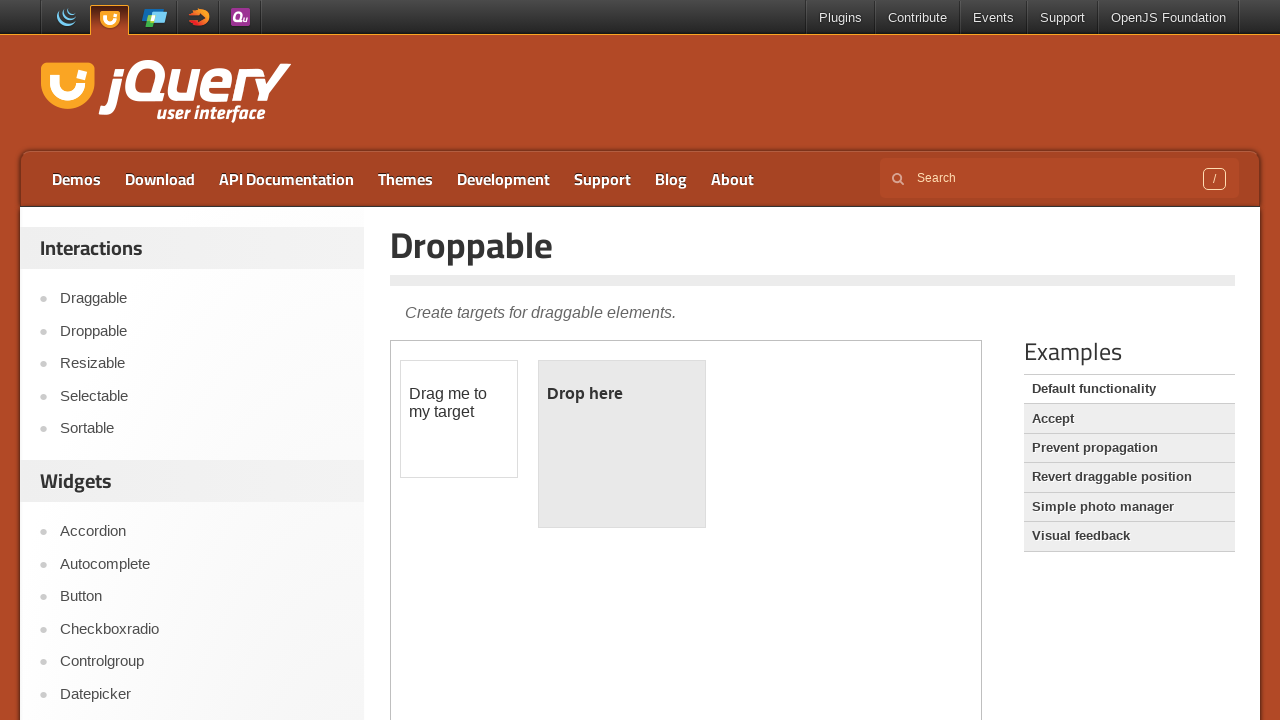

Located droppable target element
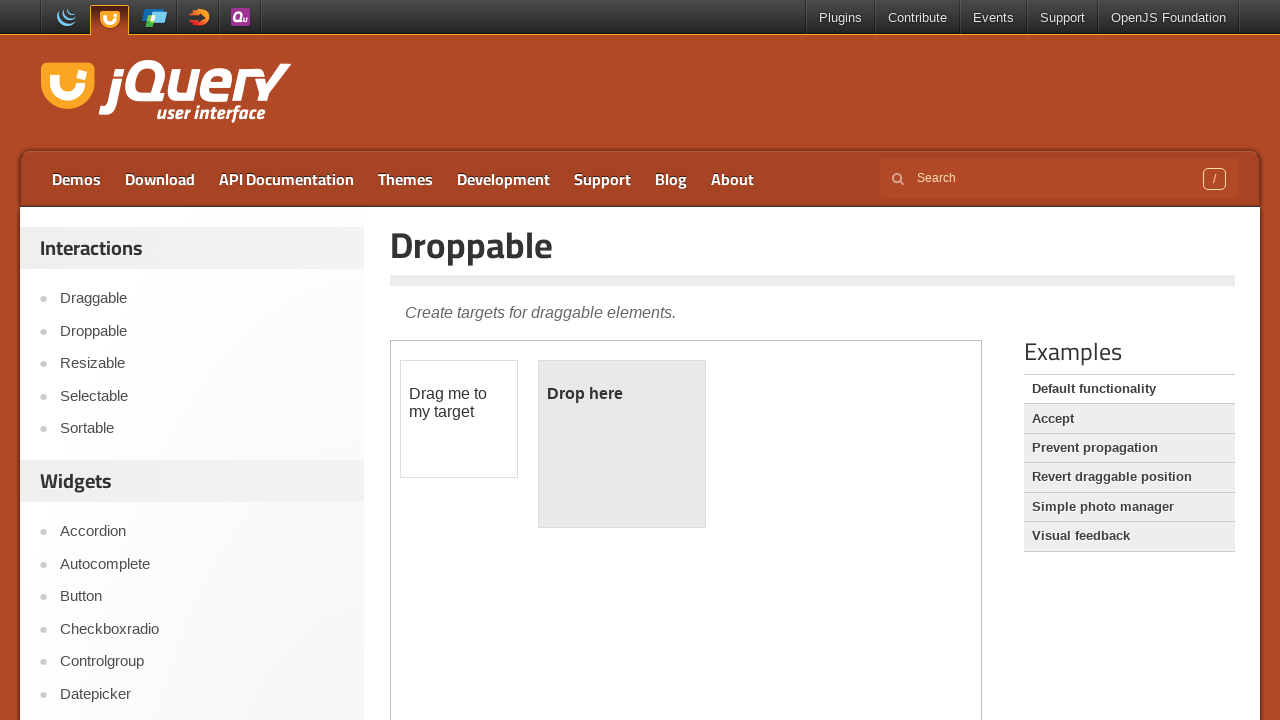

Dragged draggable element onto droppable target at (622, 444)
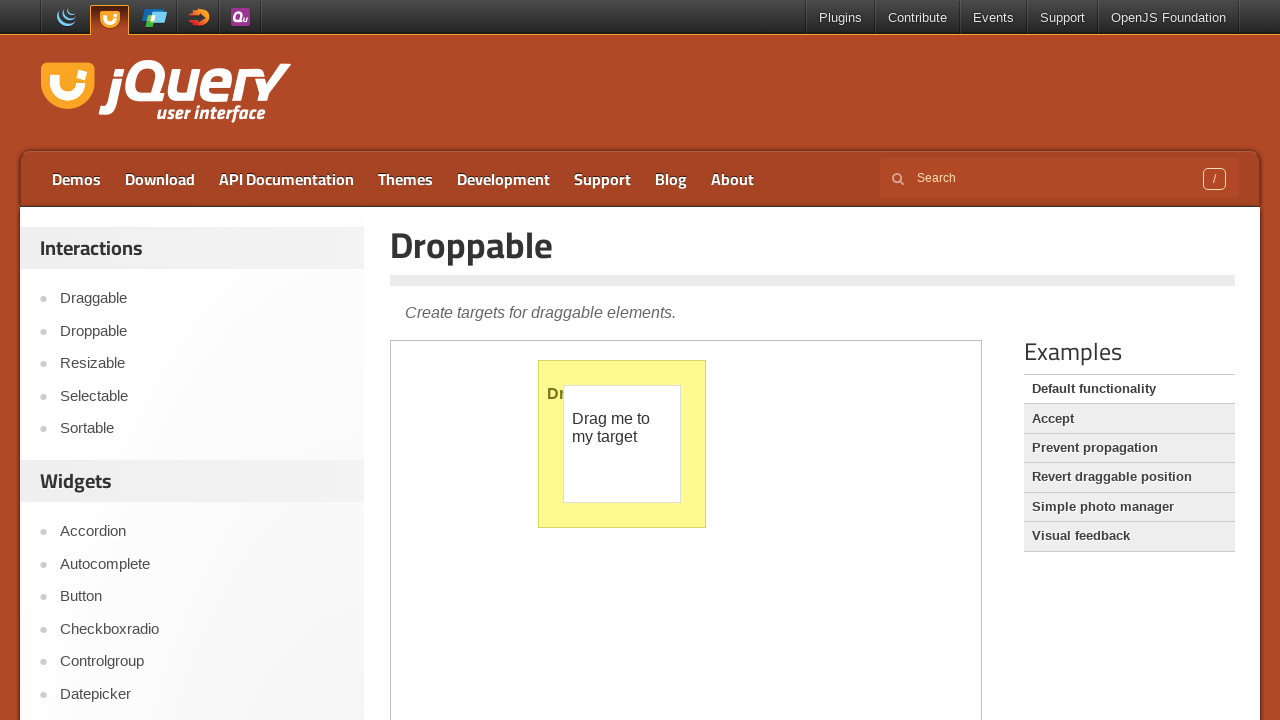

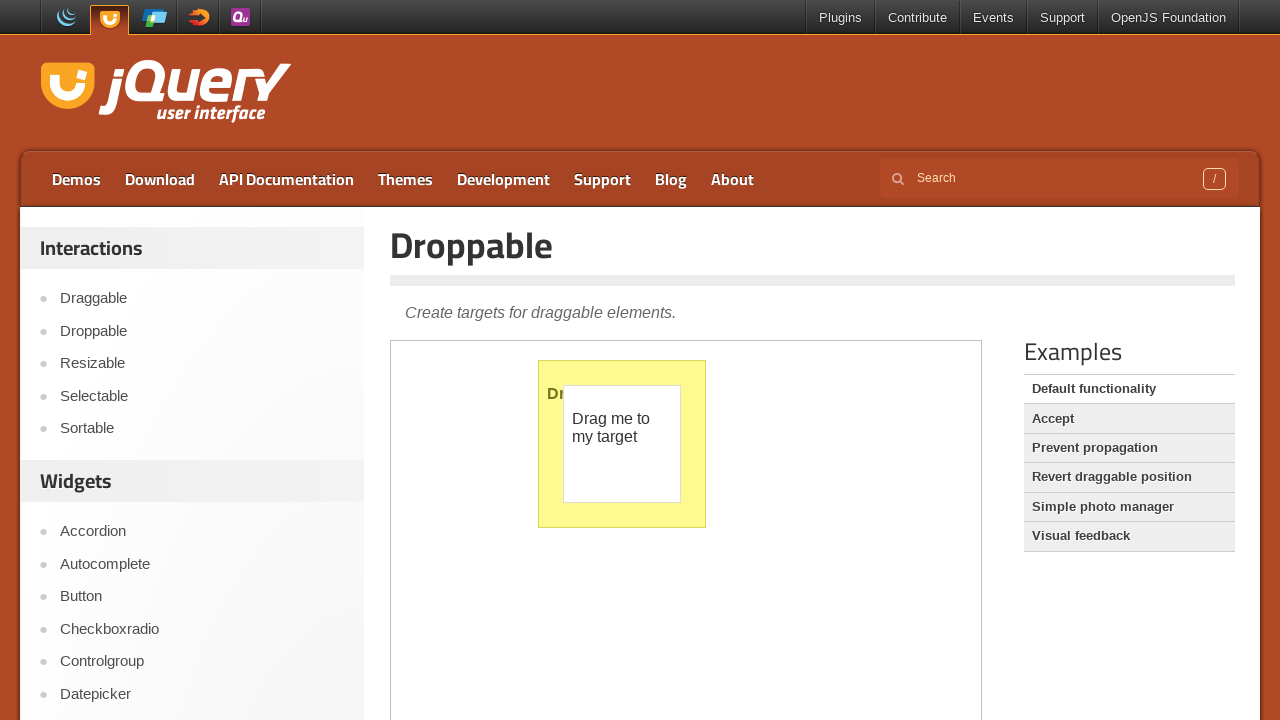